Tests window handling functionality by clicking an element to open a new window, switching between windows, and closing the second window

Starting URL: http://www.testdiary.com/training/selenium/selenium-test-page/

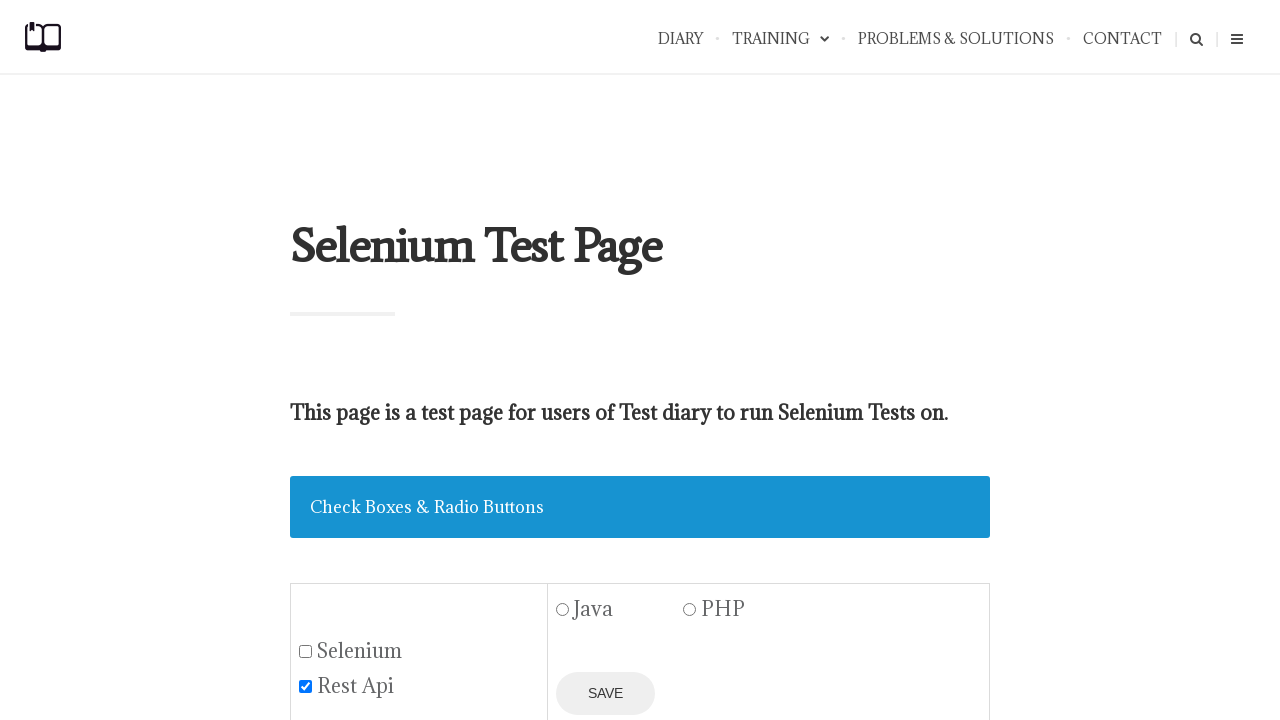

Window frame element became visible
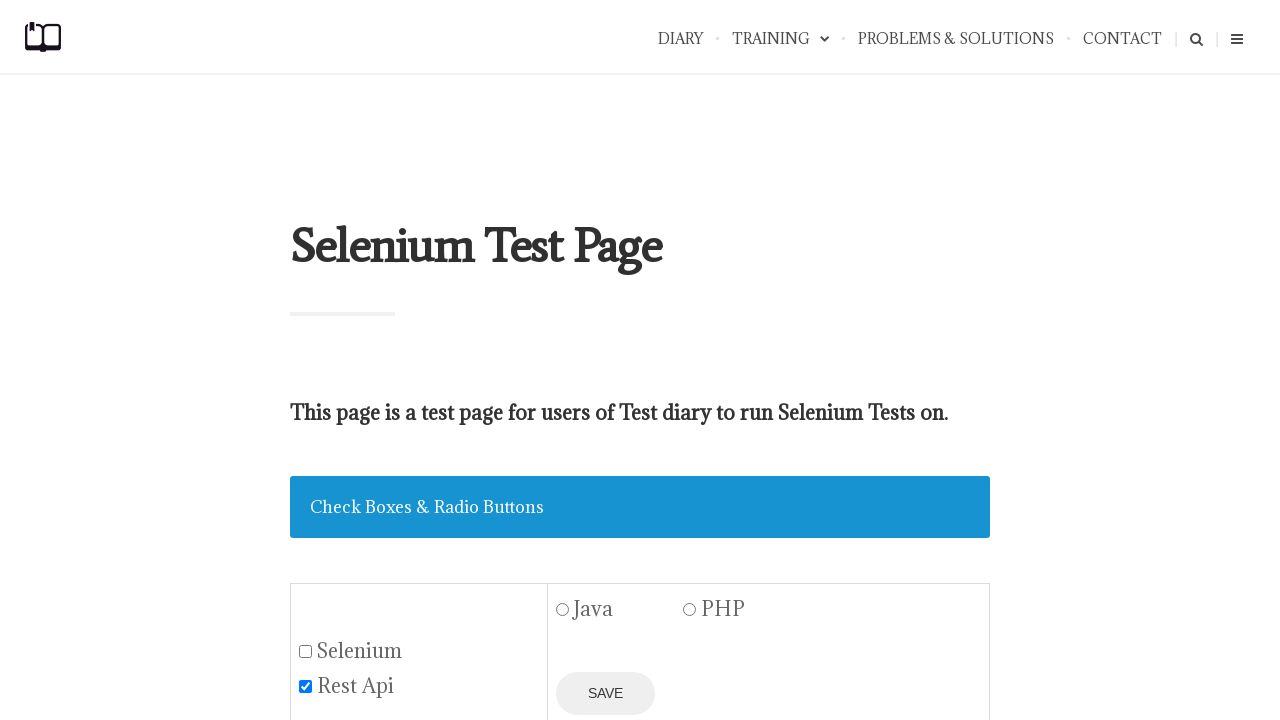

Scrolled window frame element into view
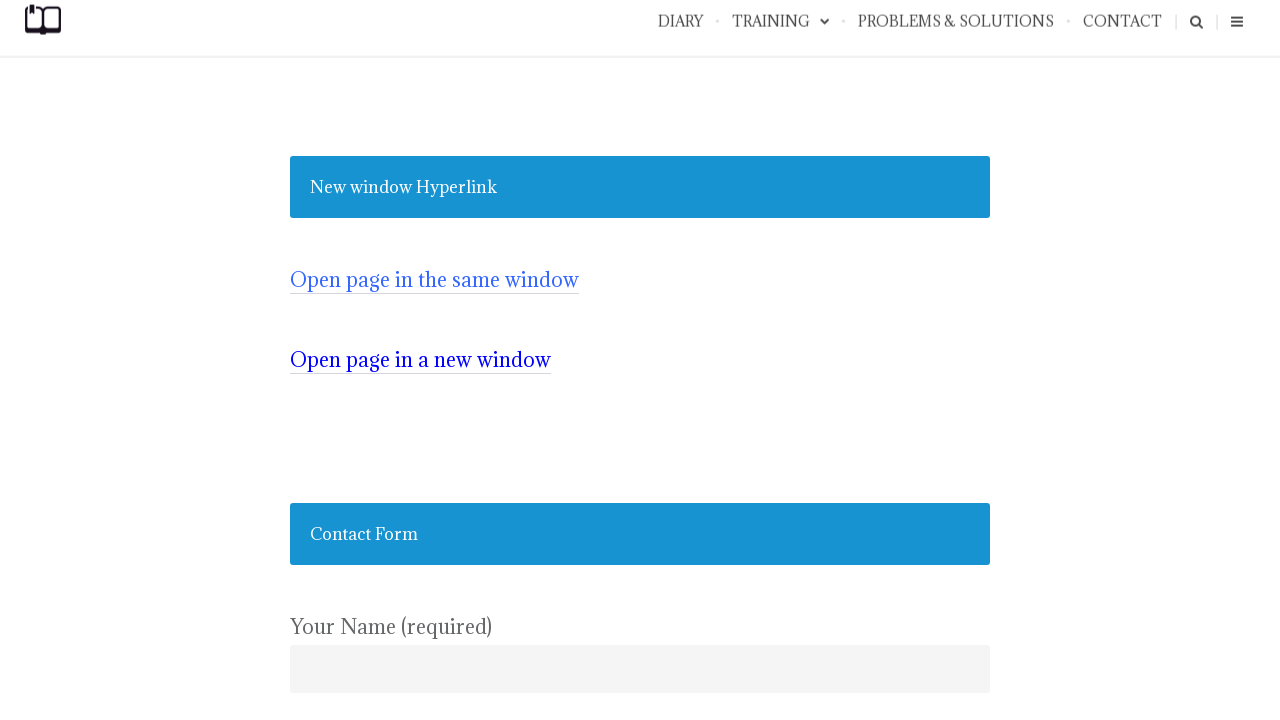

Clicked window frame element to open new window at (420, 360) on #mywindowframe
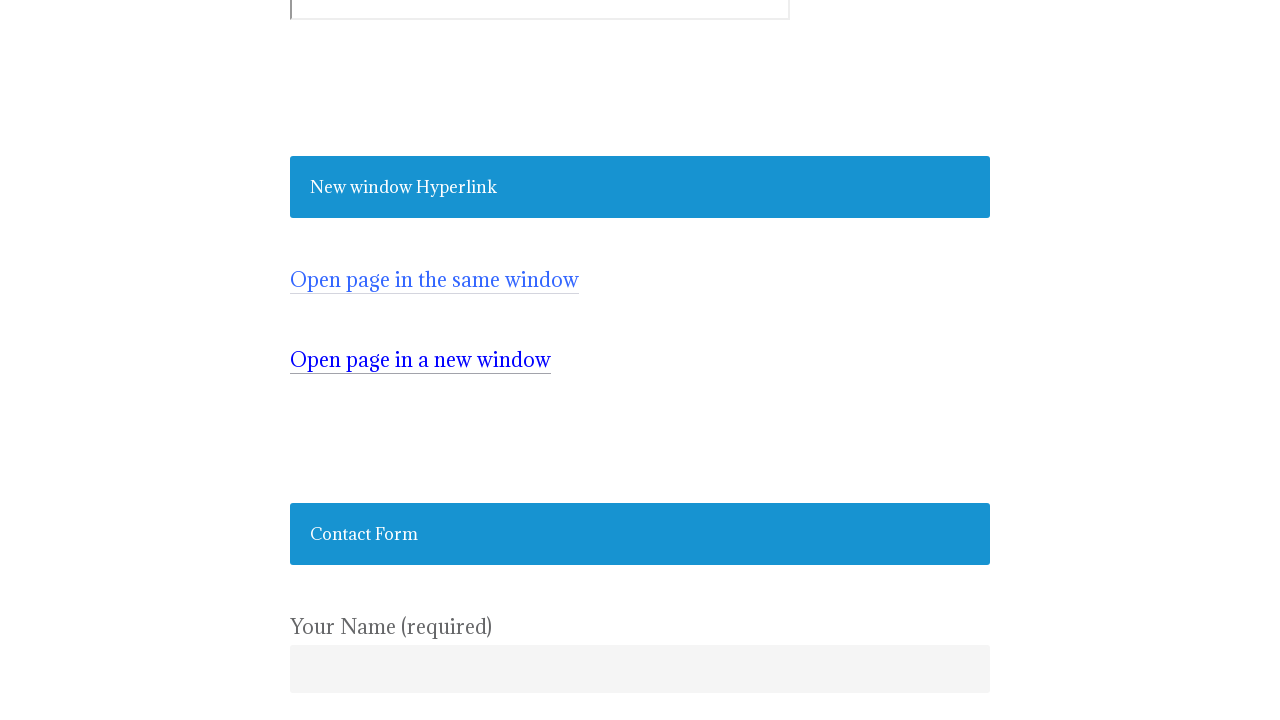

New window/popup opened successfully
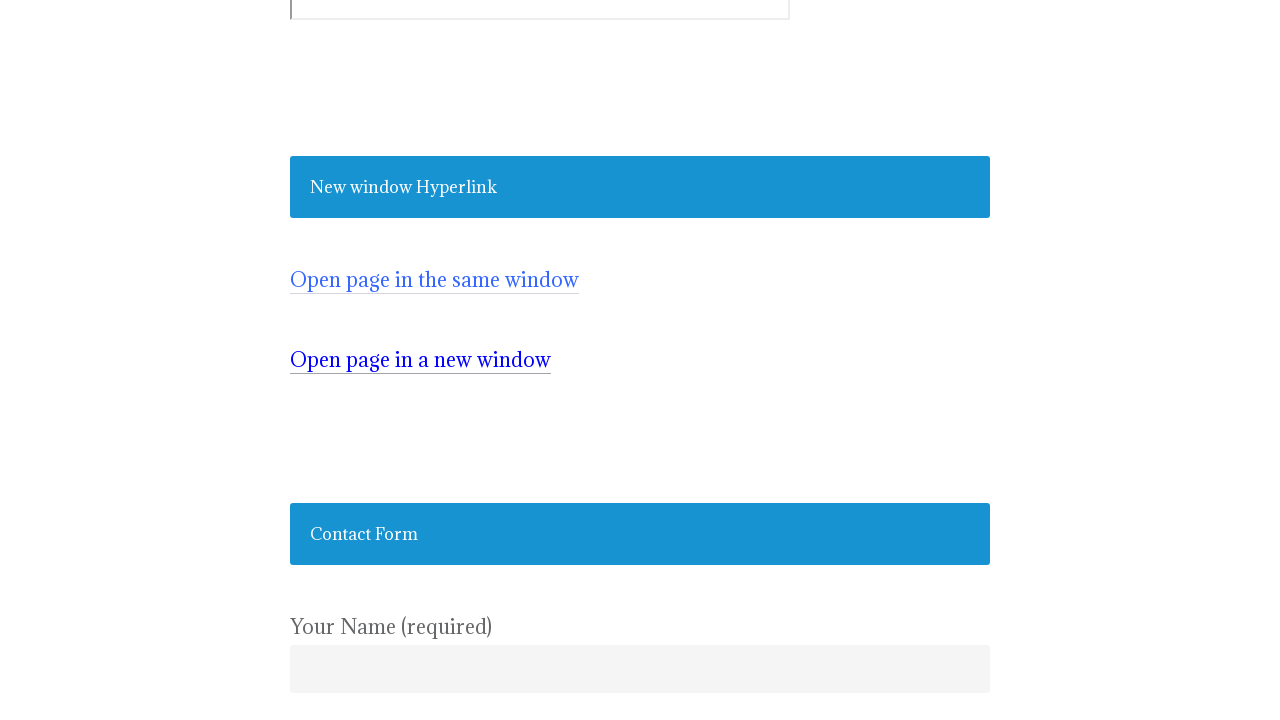

Test page link element became visible in new window
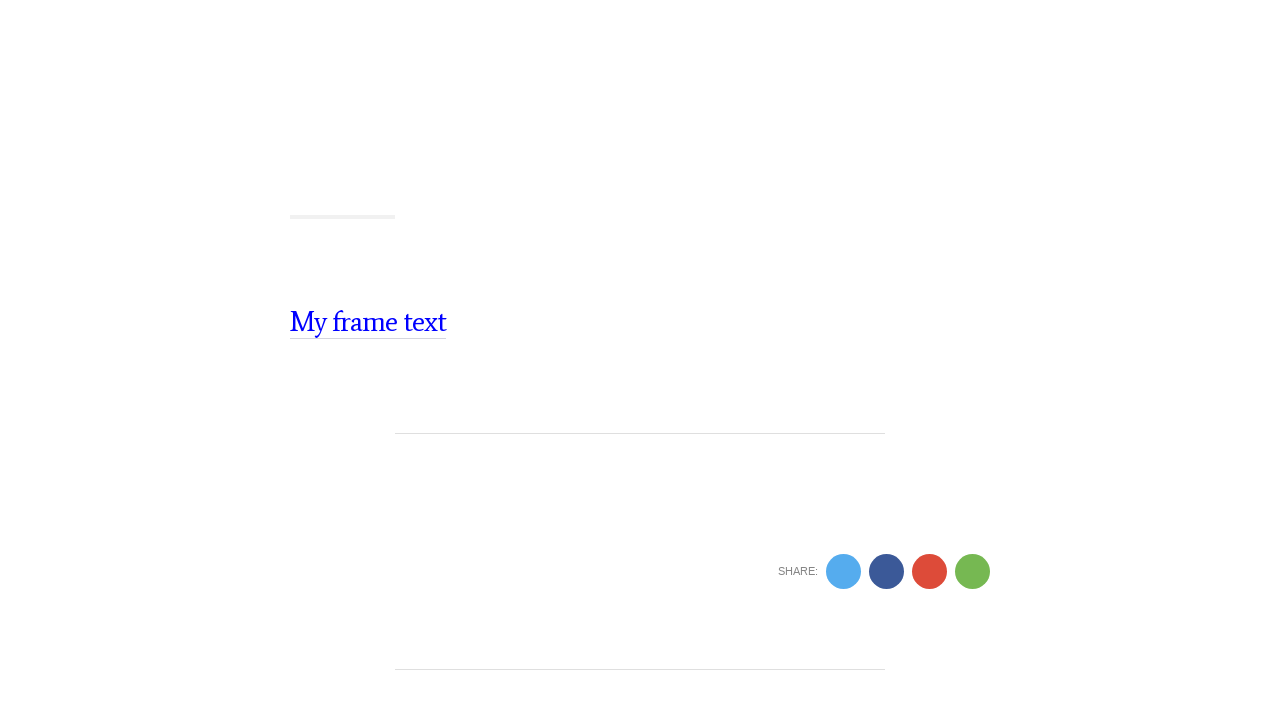

Closed the new window
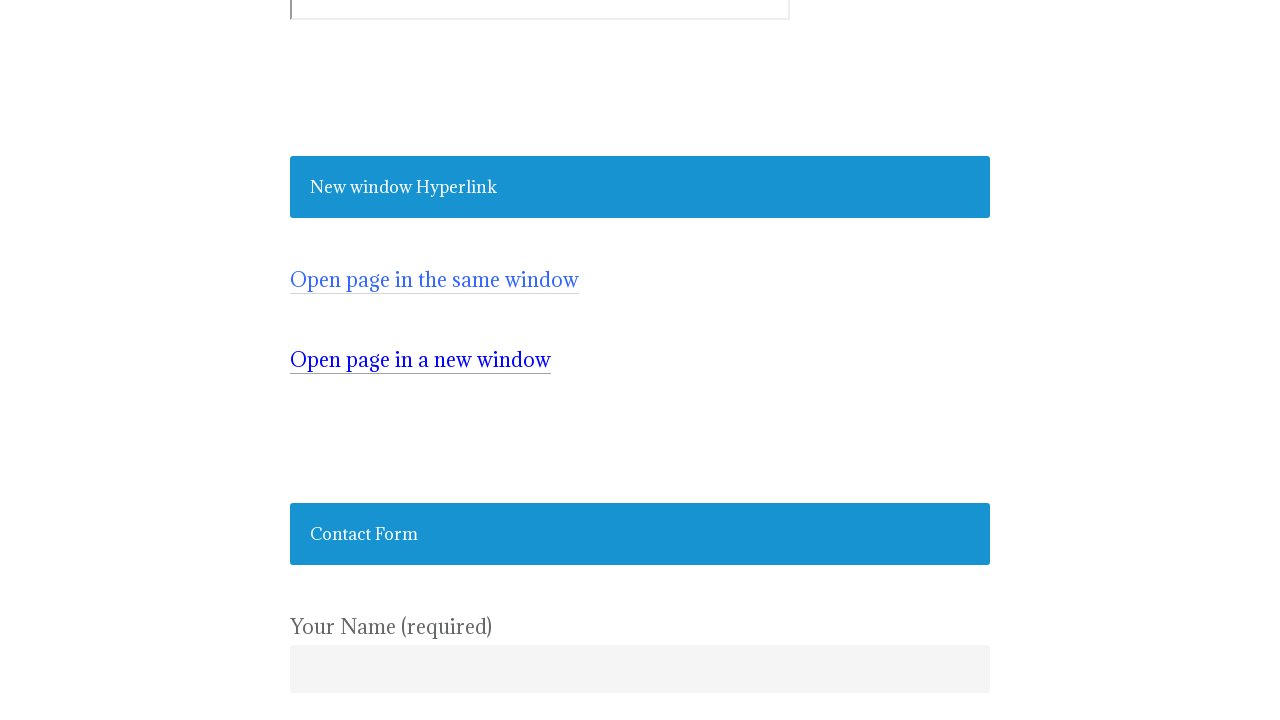

Verified window frame element still visible on original page
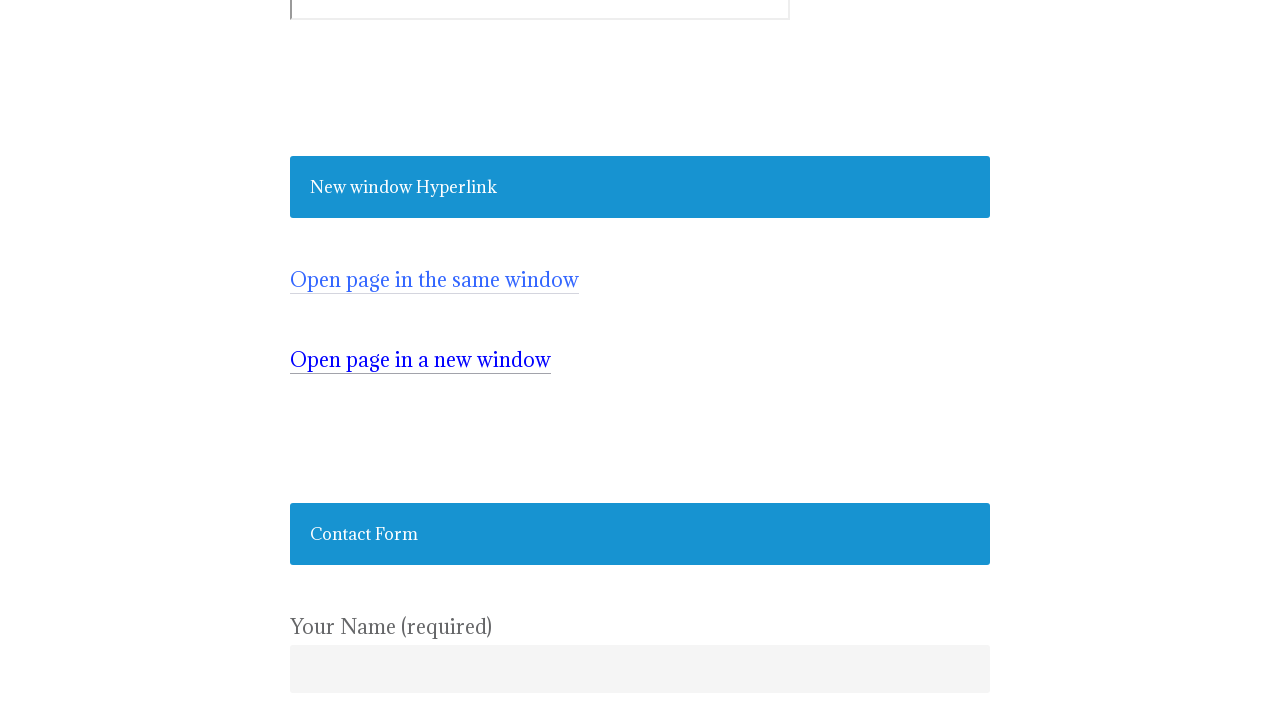

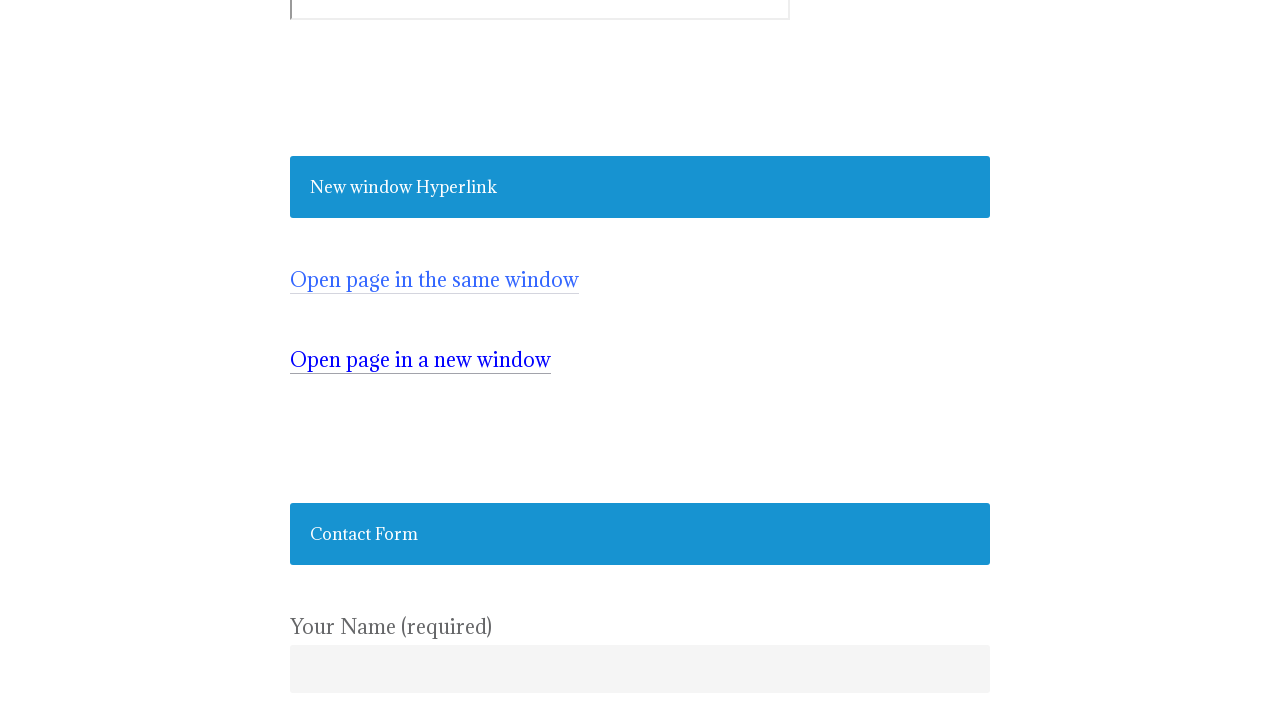